Navigates to a page with many elements and highlights a specific element by temporarily changing its border style to a red dashed line, then reverting the style back.

Starting URL: http://the-internet.herokuapp.com/large

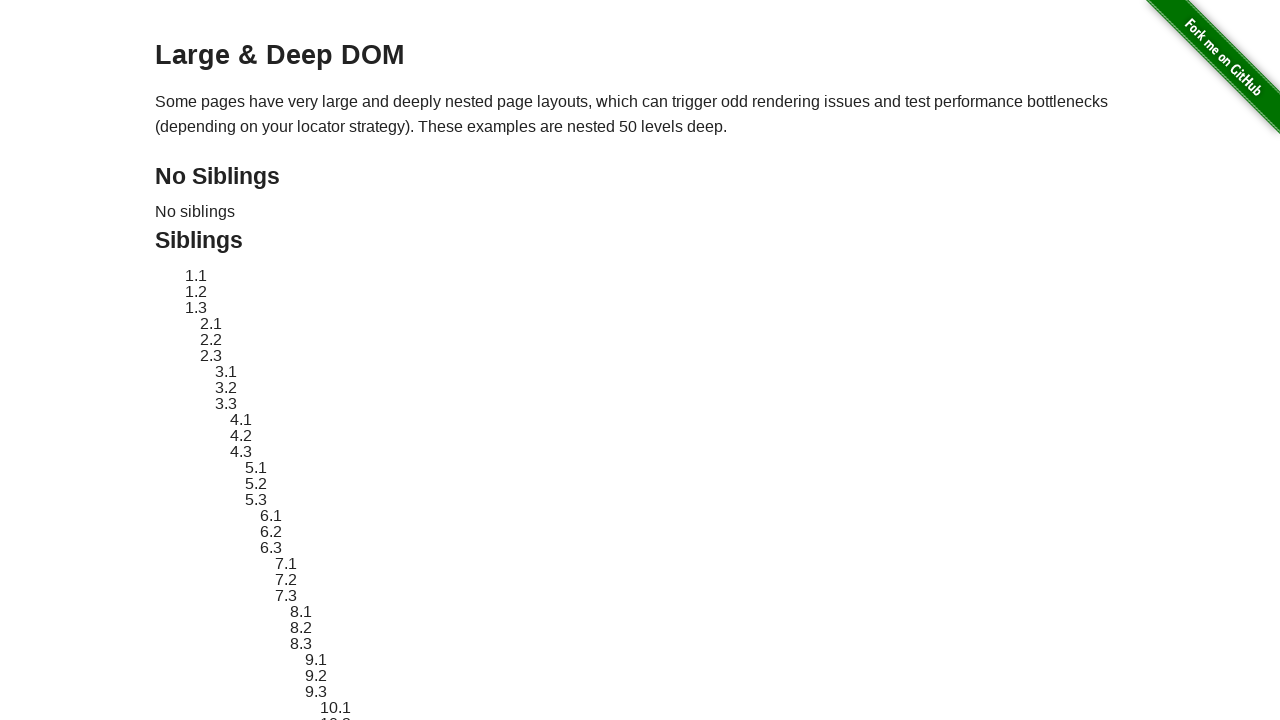

Navigated to large page with many elements
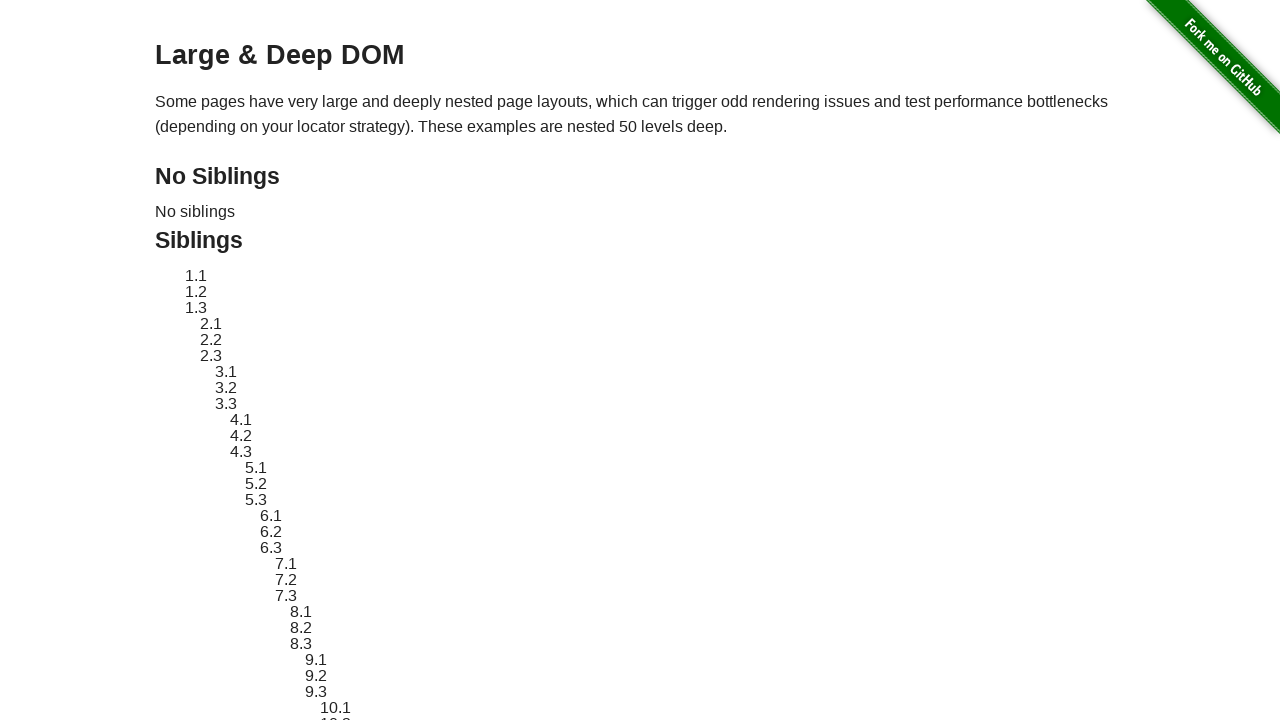

Located target element #sibling-2.3
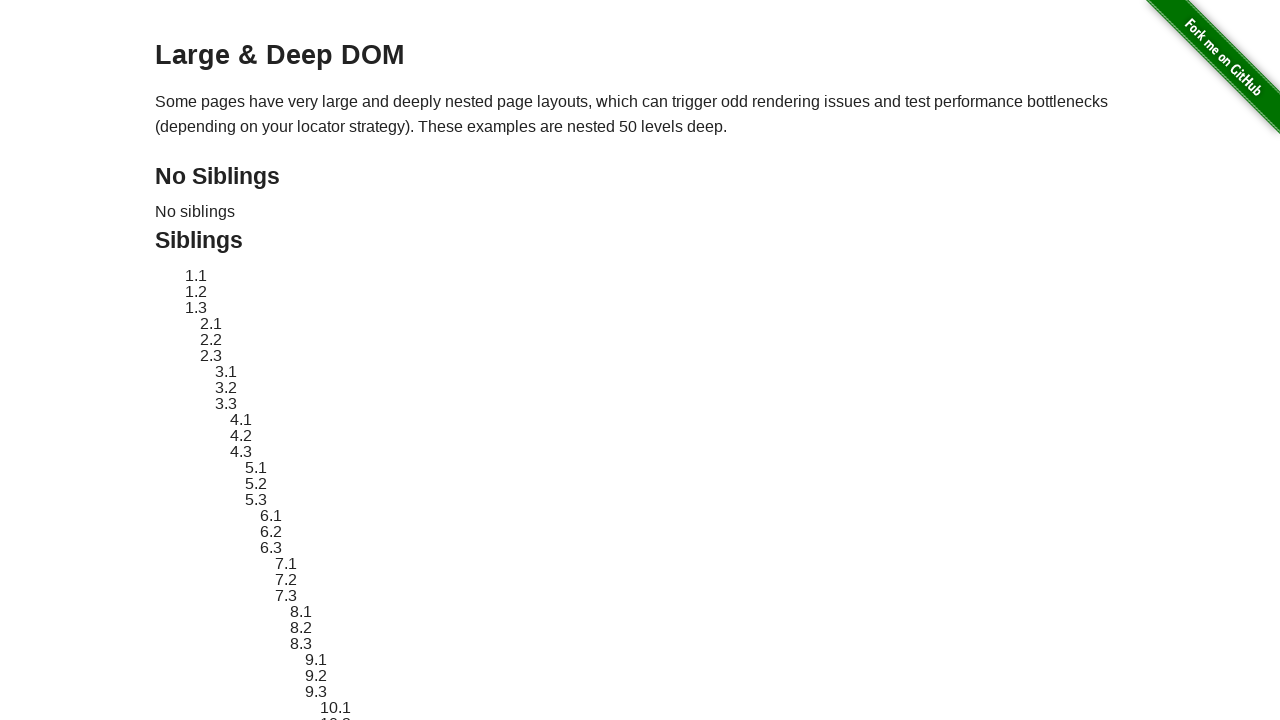

Retrieved original style attribute
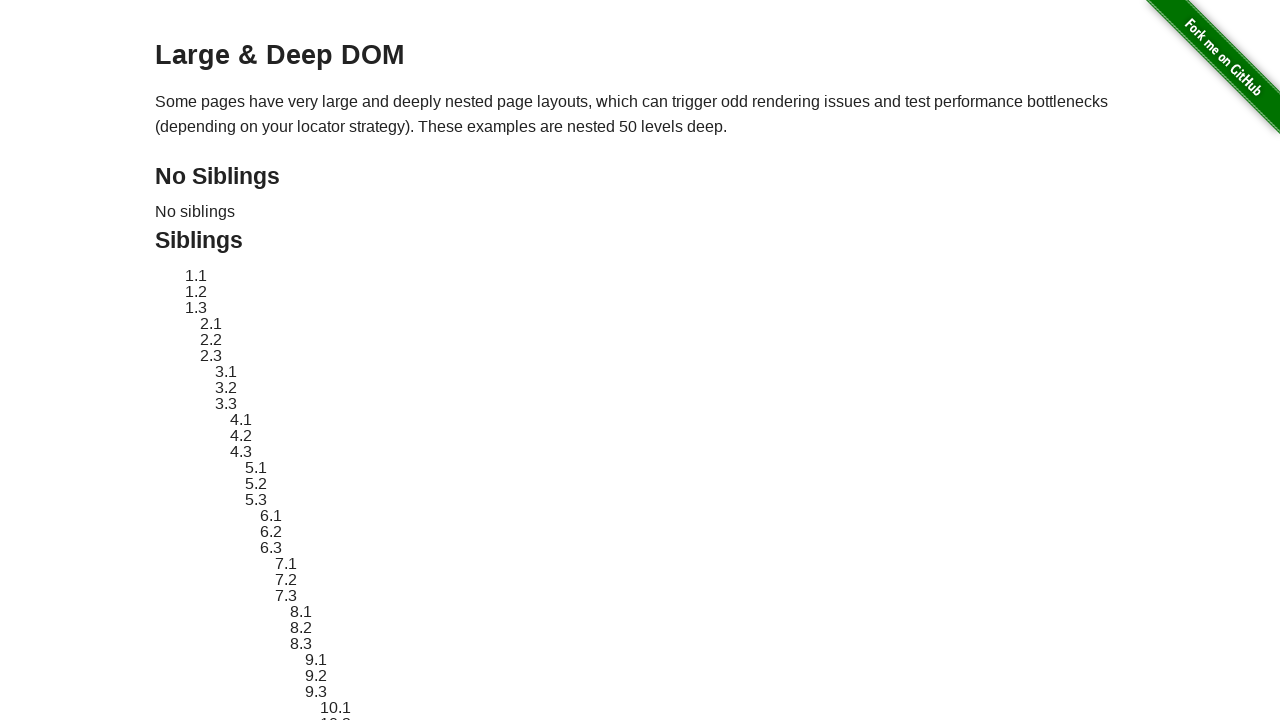

Applied red dashed border highlight to target element
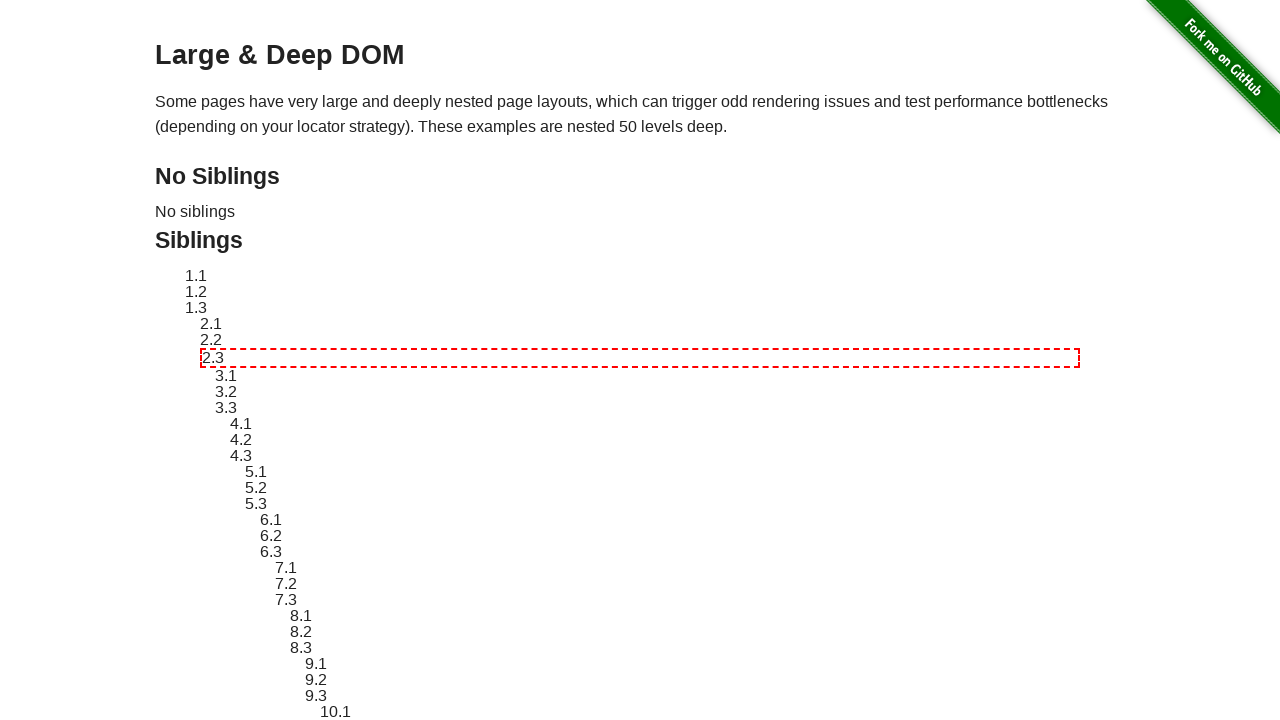

Waited 2 seconds to display the highlight
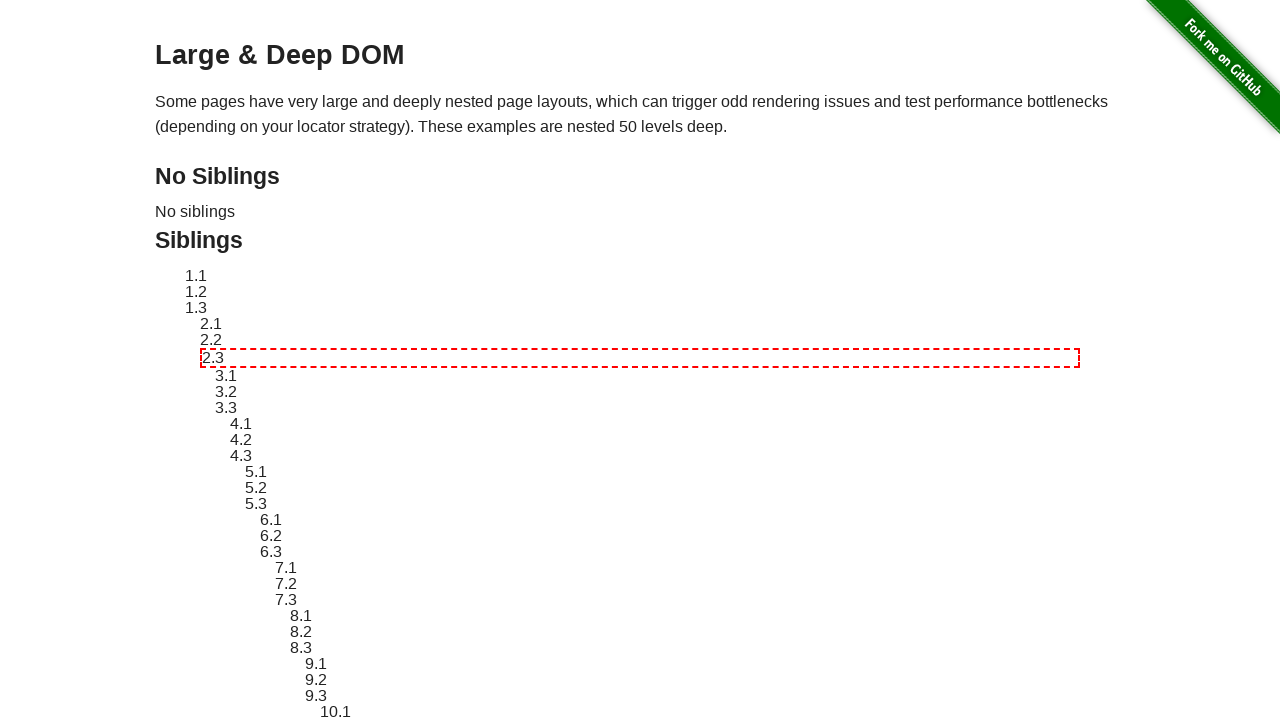

Reverted target element style to original
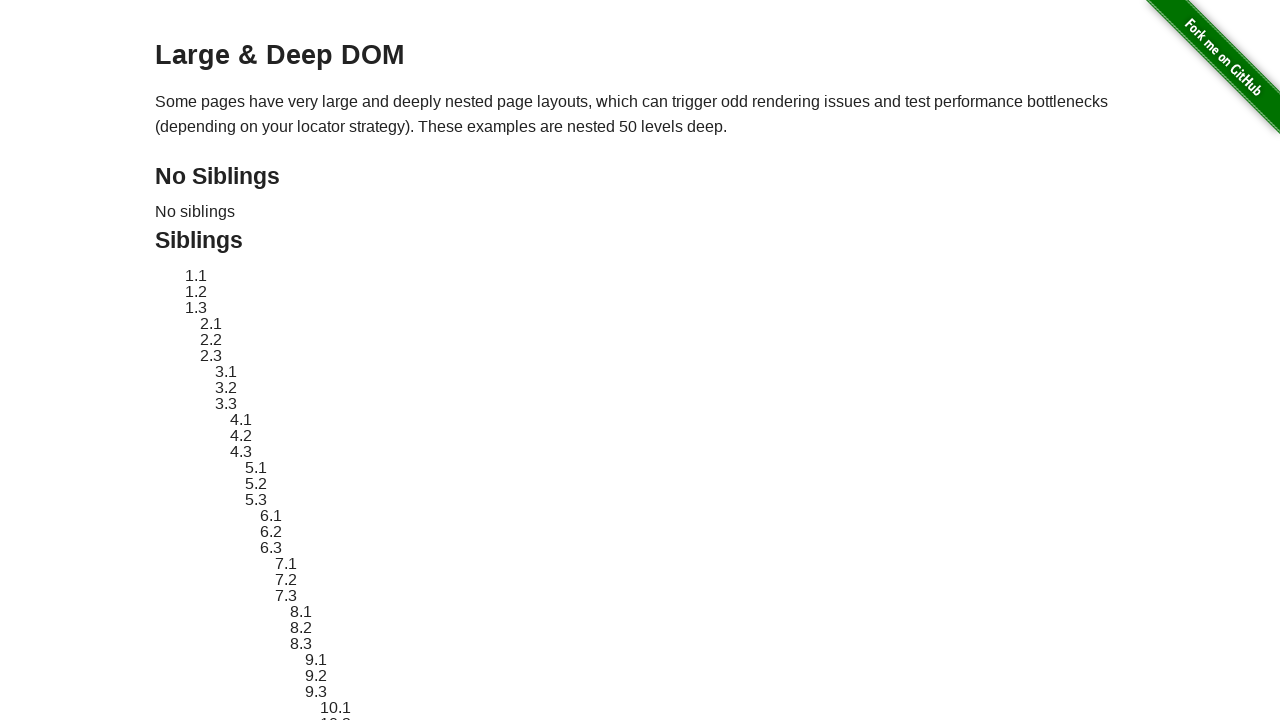

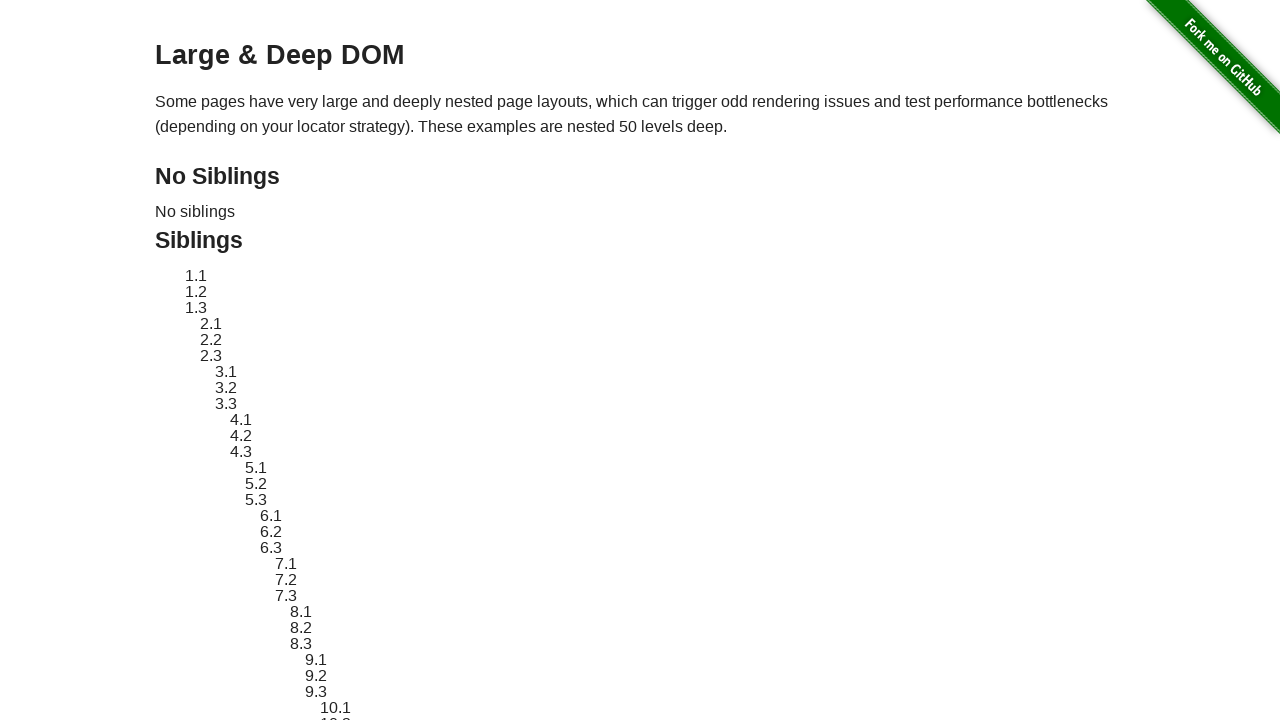